Tests alert handling, form filling with various input types including dropdowns, checkboxes, radio buttons, and multi-select fields on a demo automation testing website

Starting URL: https://demo.automationtesting.in/Alerts.html

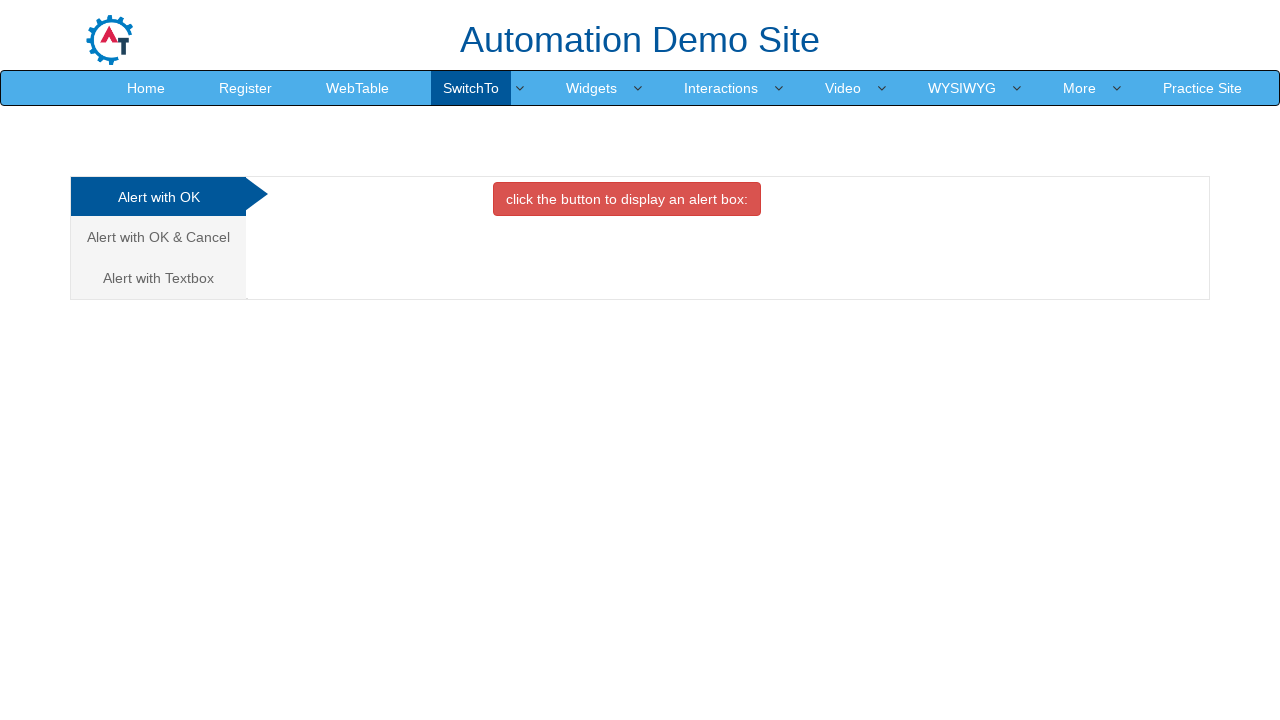

Clicked 'Alert with OK' tab at (158, 197) on a:has-text('Alert with OK')
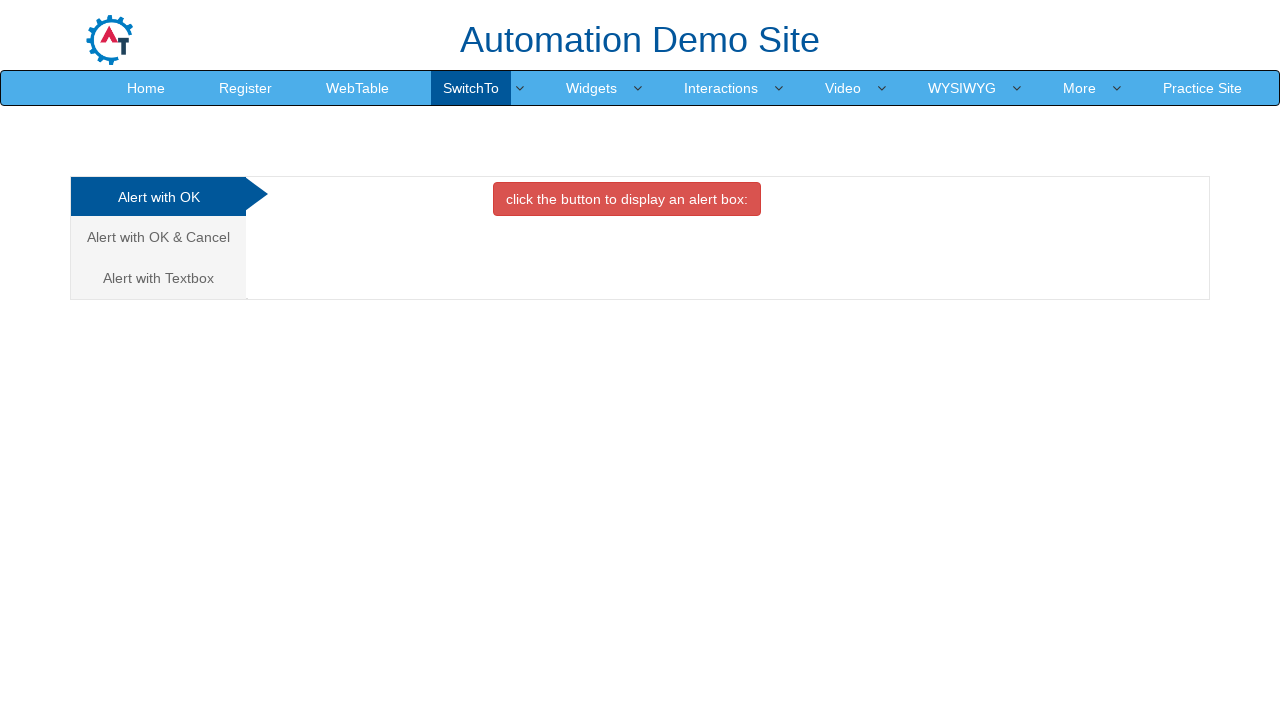

Clicked alert button to trigger first alert at (627, 199) on button[onclick='alertbox()']
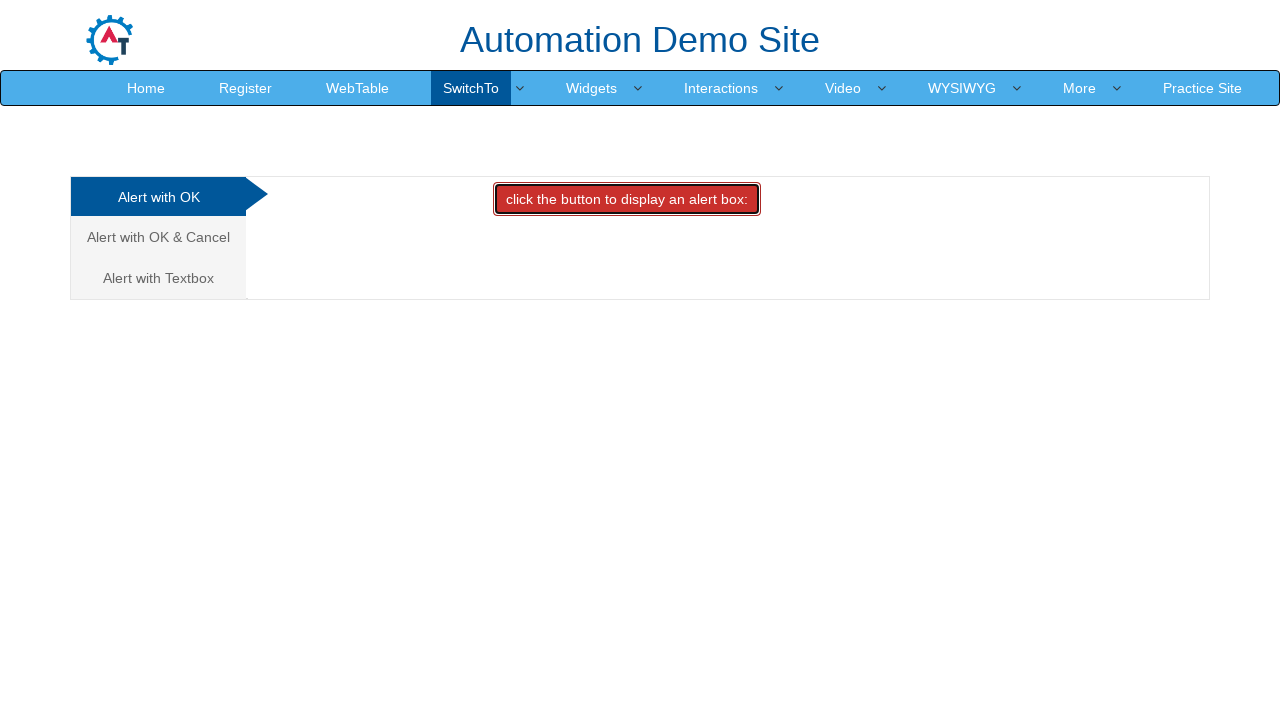

Accepted alert dialog with OK button
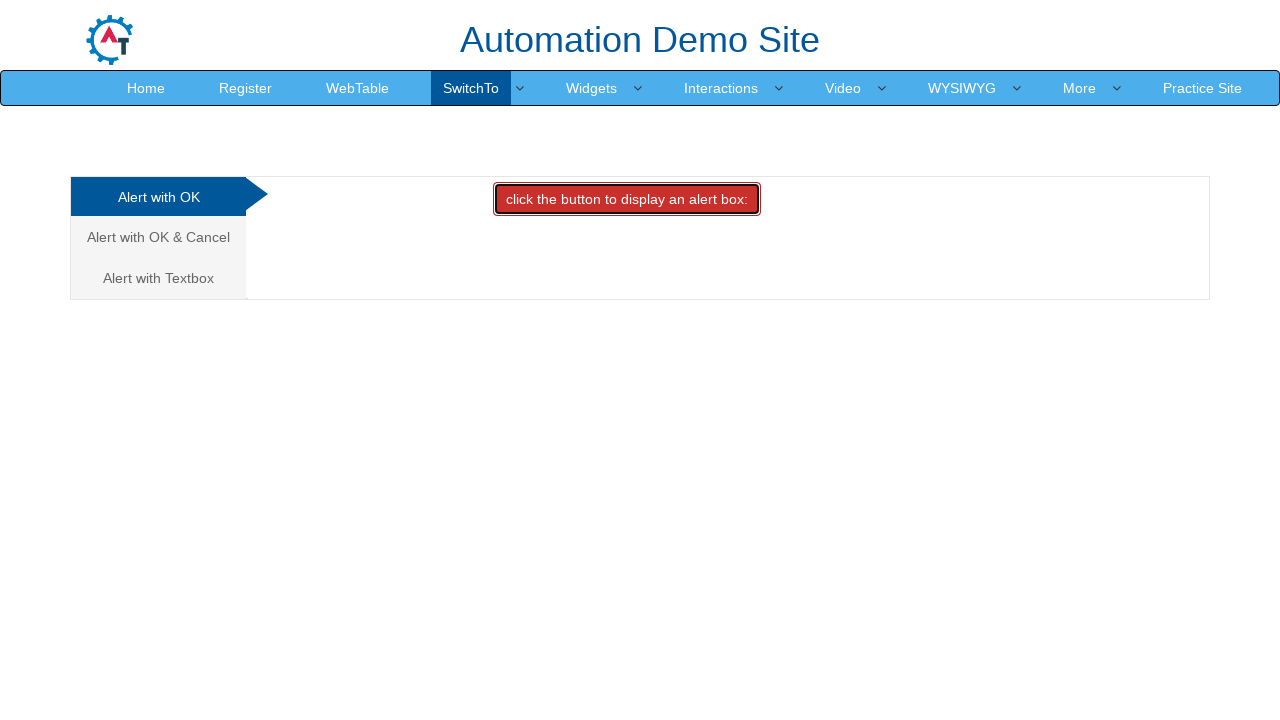

Clicked 'Alert with OK & Cancel' tab at (158, 237) on xpath=//div[@class='col-md-12']/div/div/ul/li[2]/a
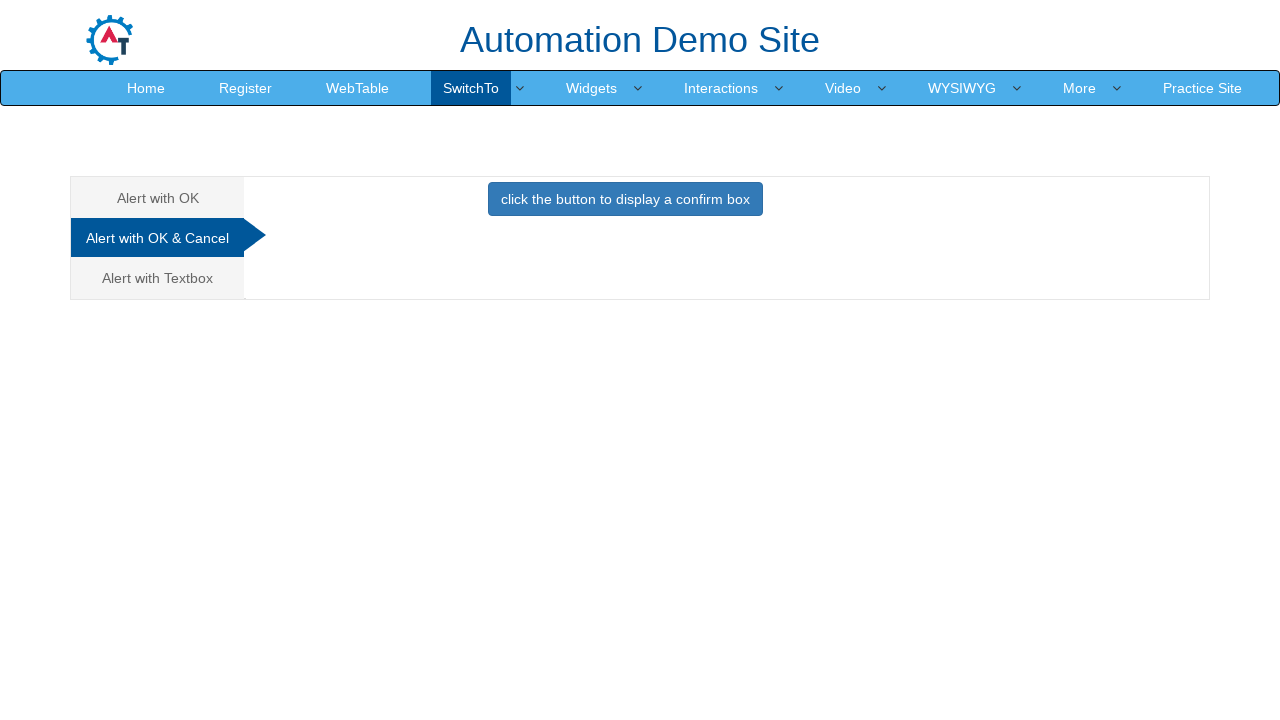

Clicked button to trigger confirmation alert at (625, 199) on button[onclick='confirmbox()']
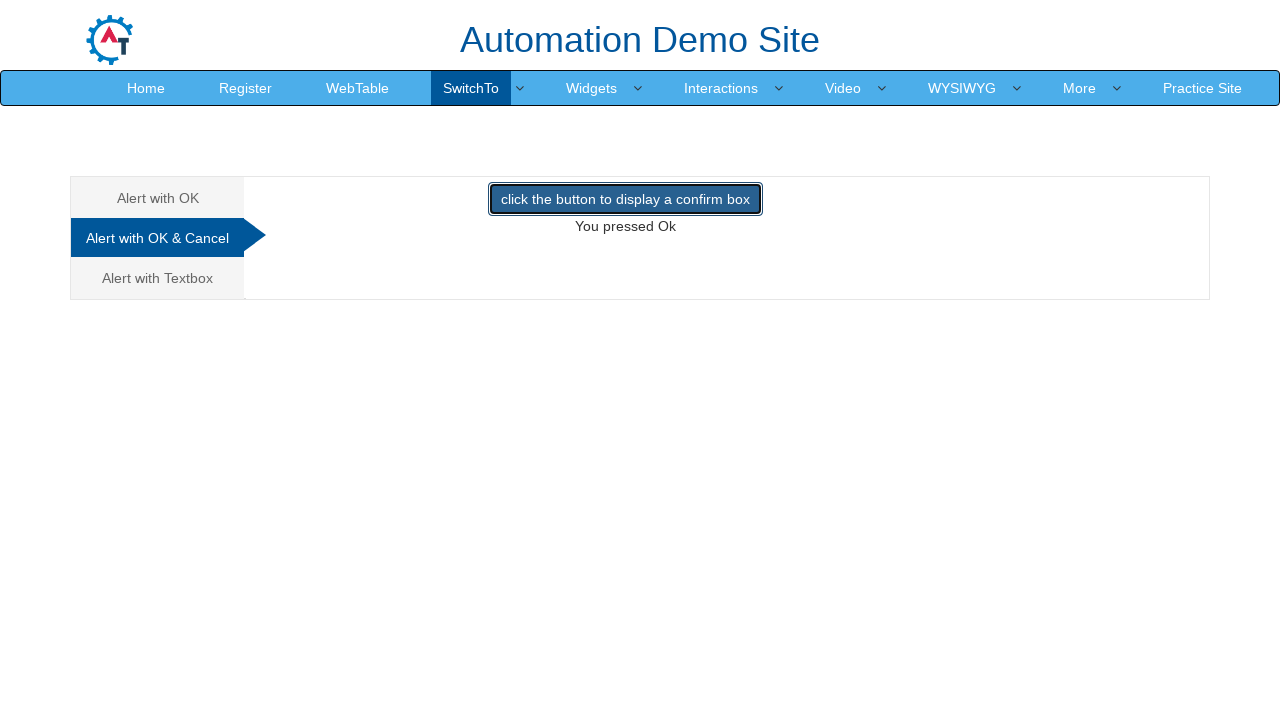

Accepted confirmation dialog
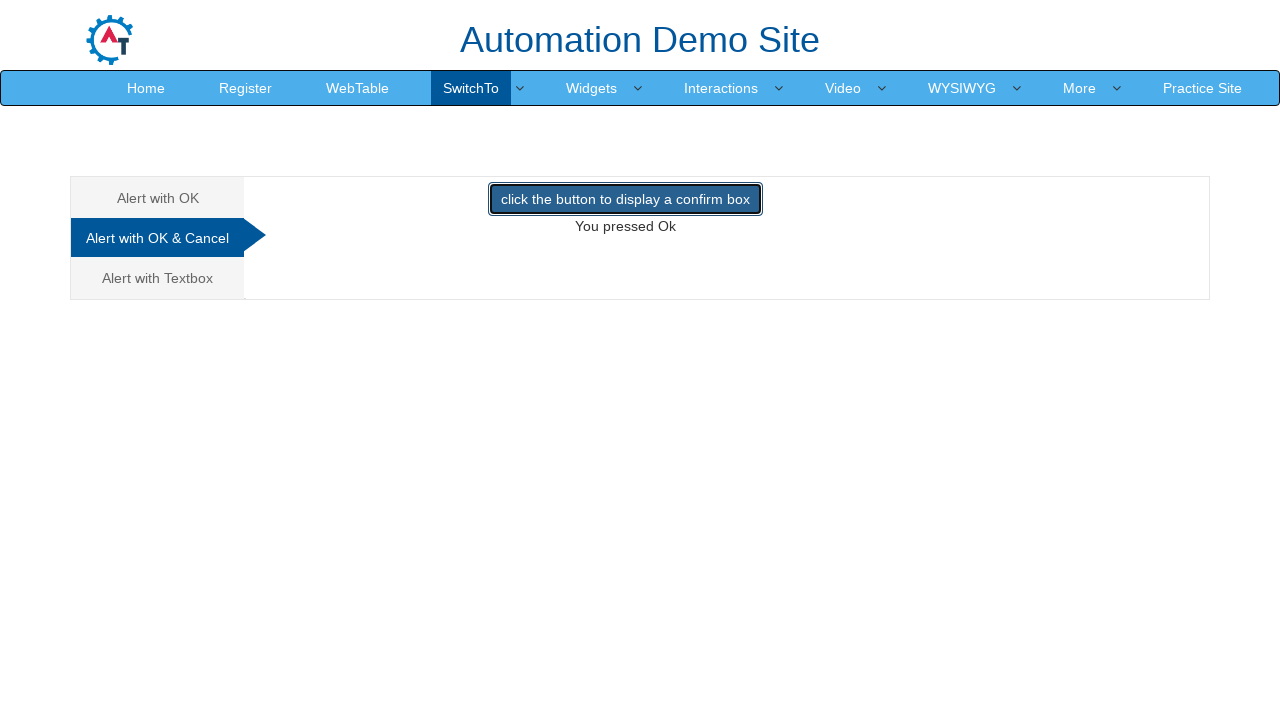

Clicked 'Alert with Textbox' tab at (158, 278) on xpath=//div[@class='col-md-12']/div/div/ul/li[3]/a
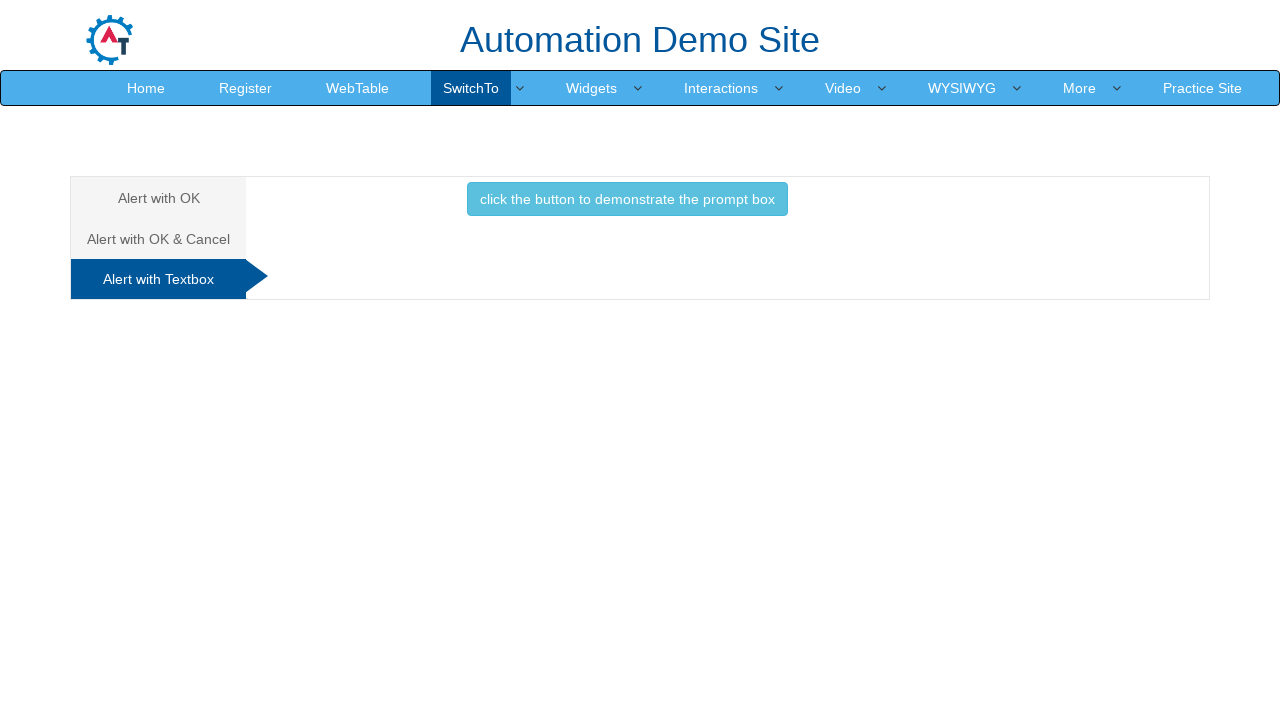

Clicked button to trigger prompt alert at (627, 199) on button[onclick='promptbox()']
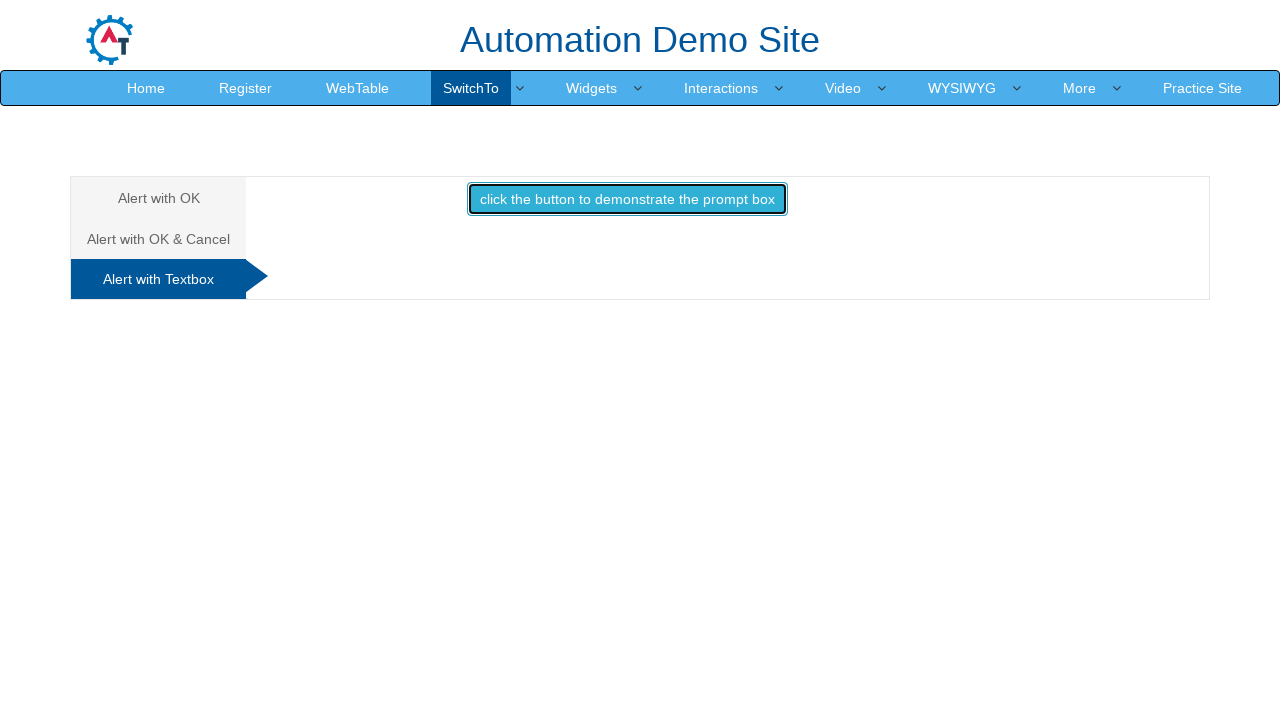

Accepted prompt dialog and entered 'Hi There Man.'
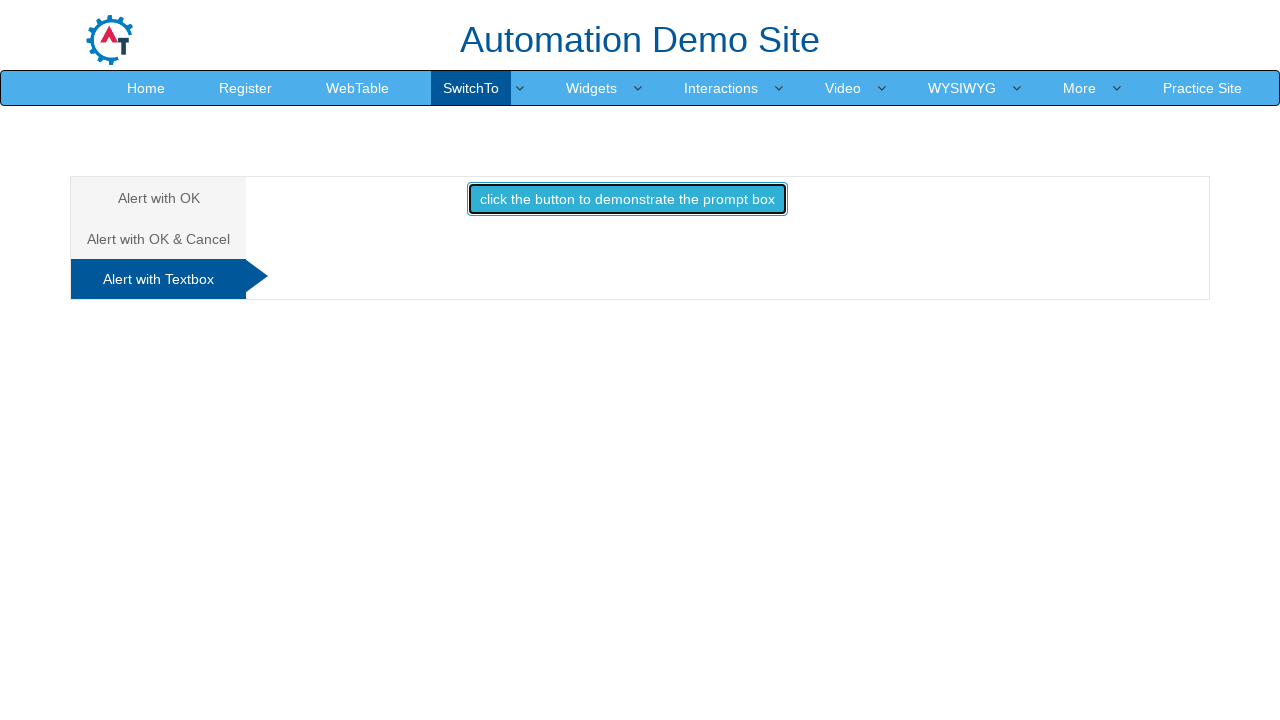

Navigated to Register page at (246, 88) on xpath=//div[@class='container']/div[2]/ul[1]/li[2]/a
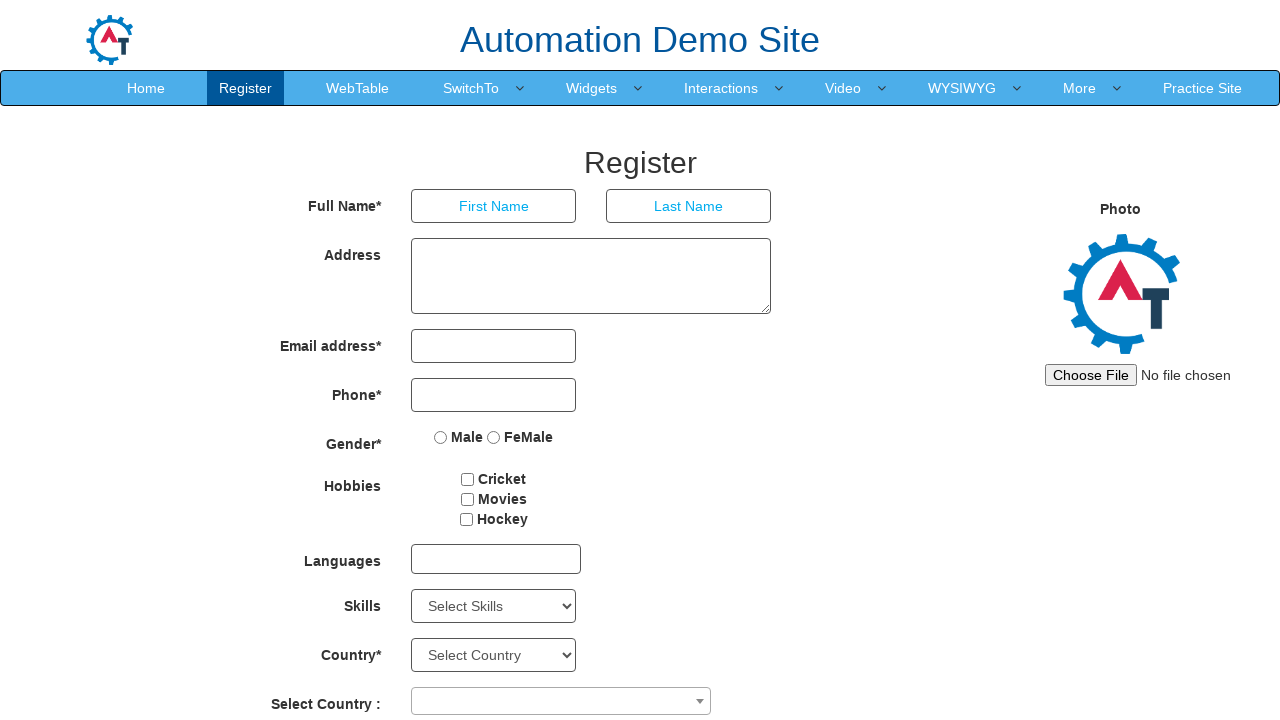

Filled First Name field with 'Ravikanth' on input[placeholder='First Name']
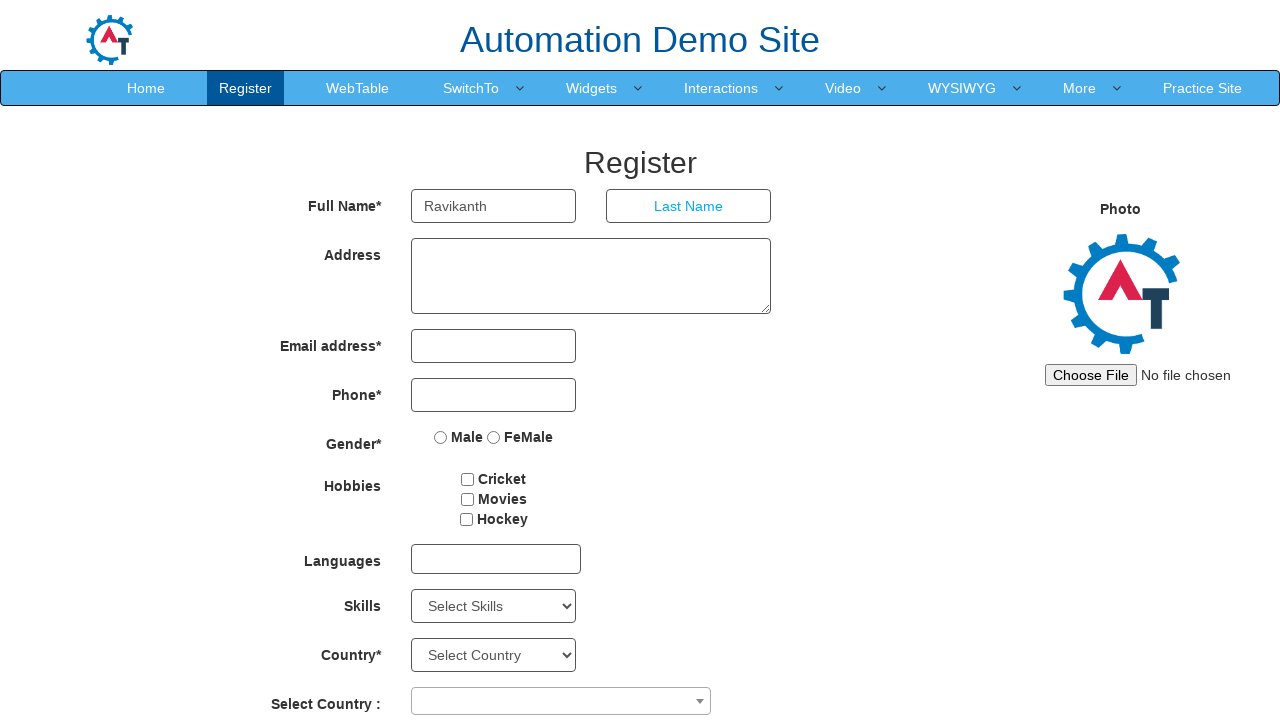

Filled Last Name field with 'Chavan' on input[placeholder='Last Name']
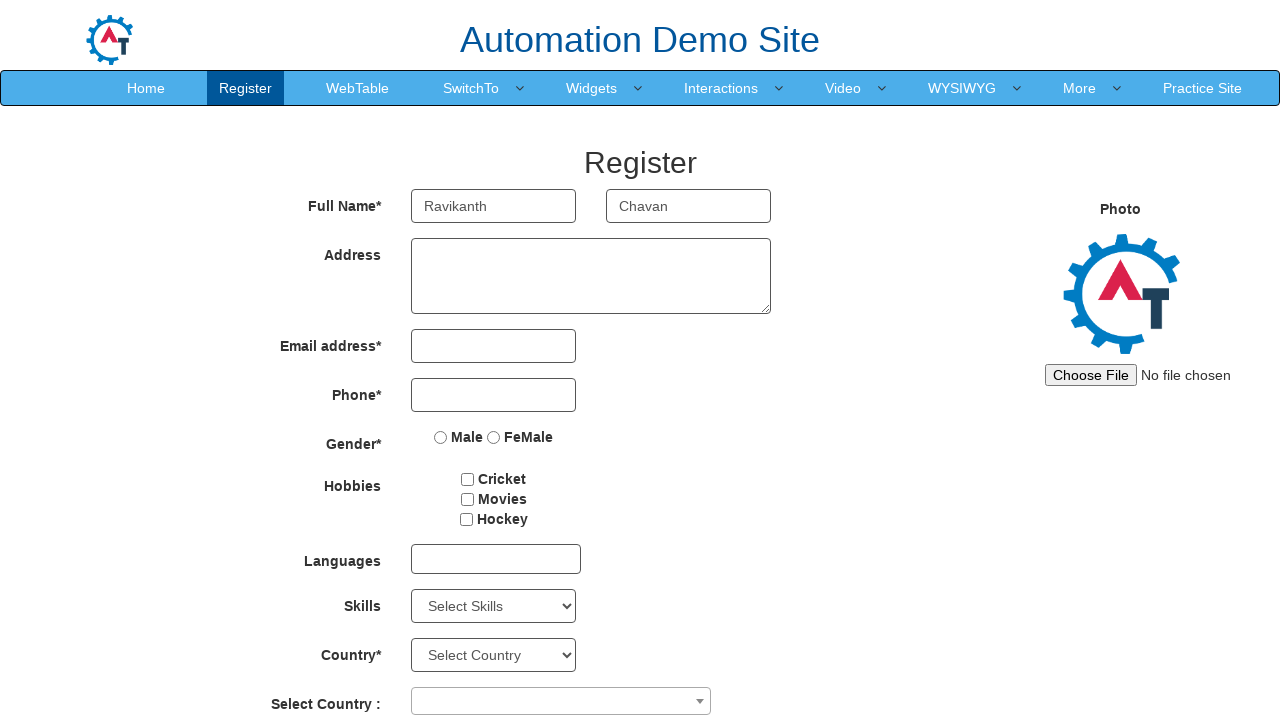

Filled address field with 'Station Tanda Chittapur, Kalburagi, Karnataka 585211' on //div[@class='form-group']/div/textarea
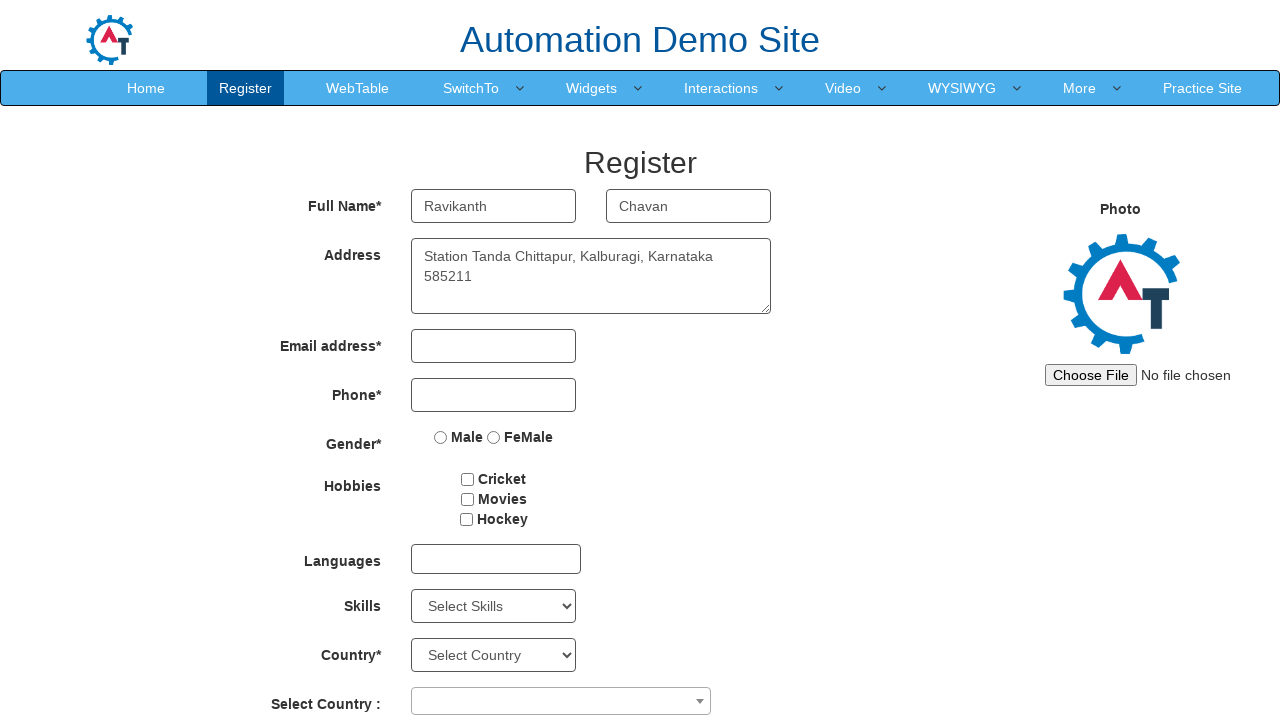

Filled email field with 'ravikanthchavan@gmail.com' on input[type='email']
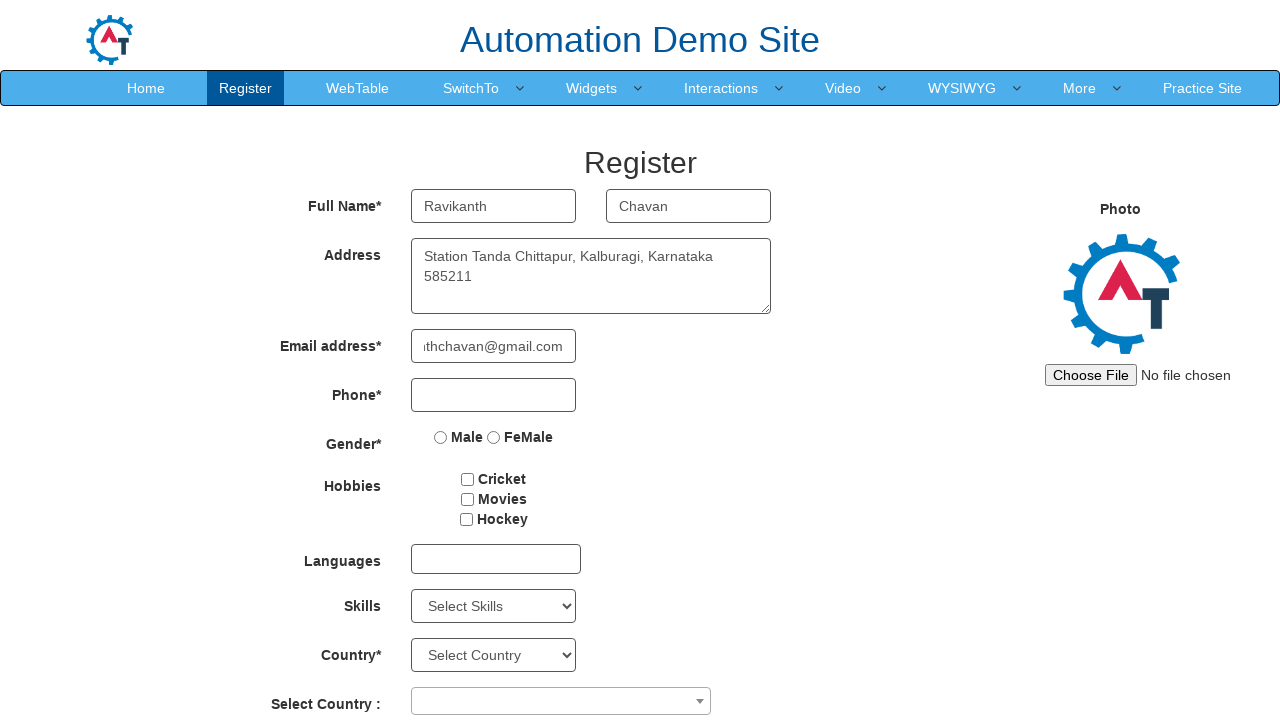

Filled phone field with '8095063864' on input[type='tel']
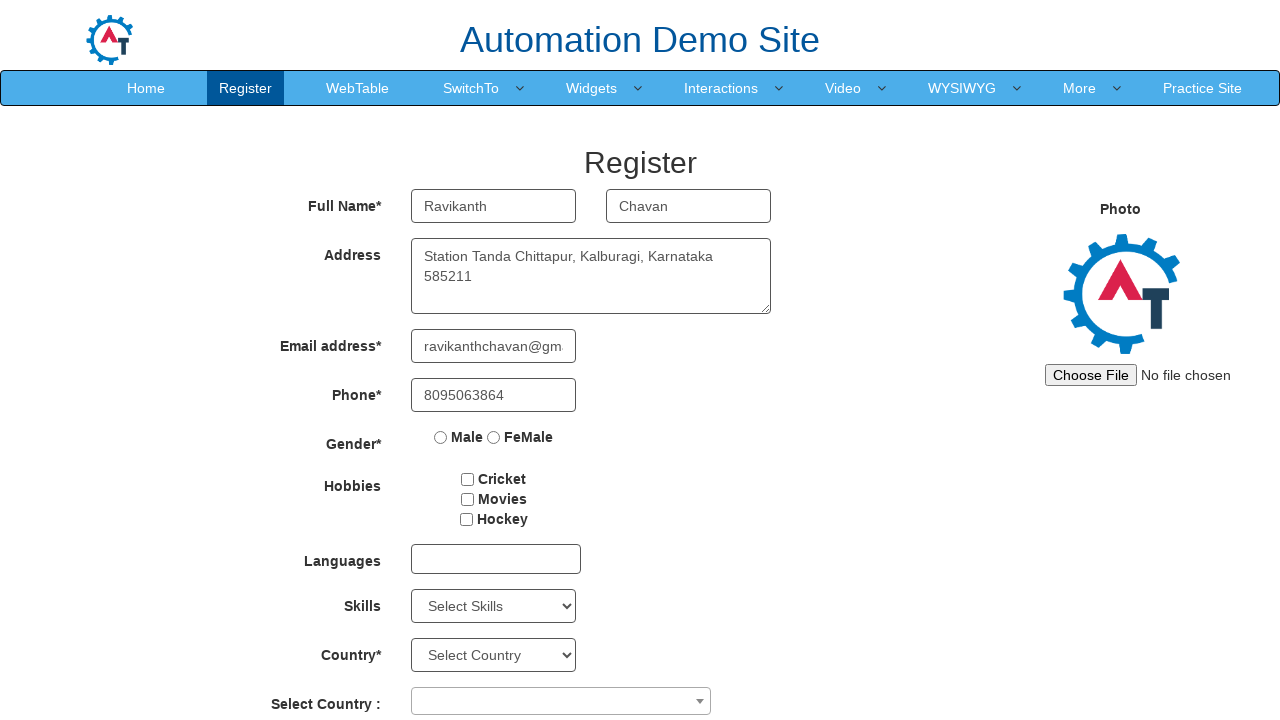

Selected 'Male' gender radio button at (441, 437) on input[type='radio'][value='Male']
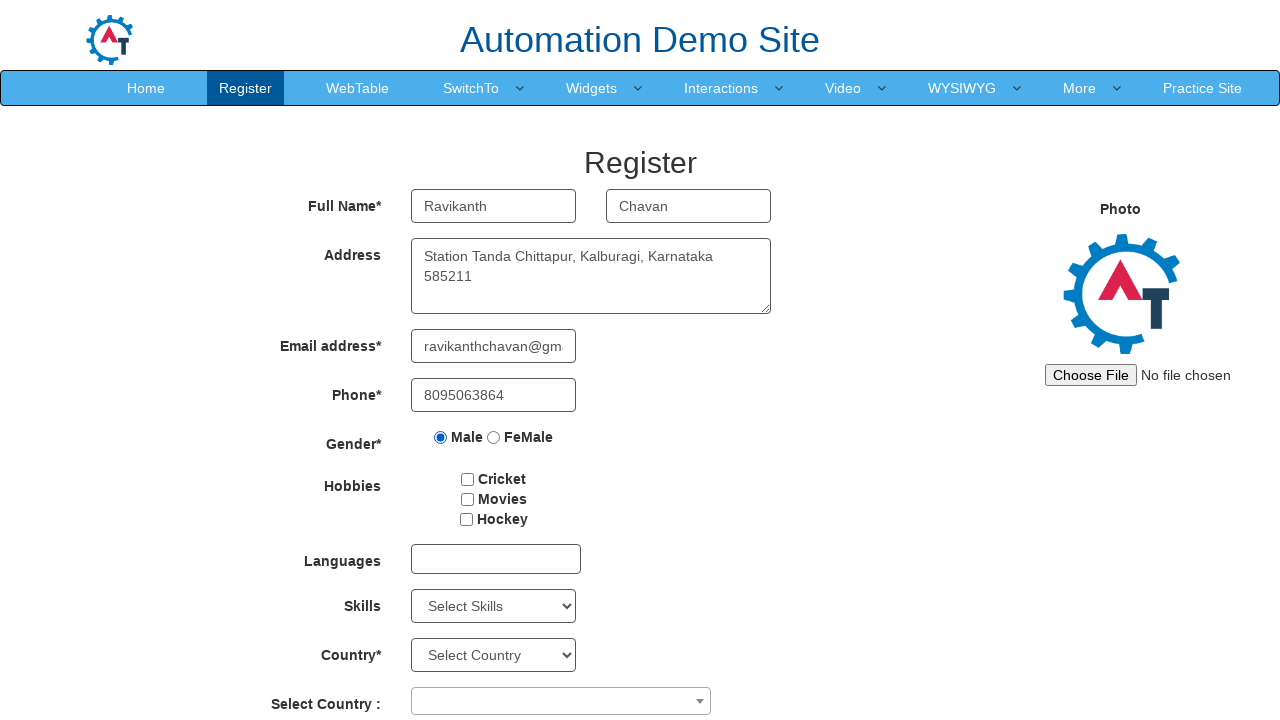

Selected a hobby checkbox
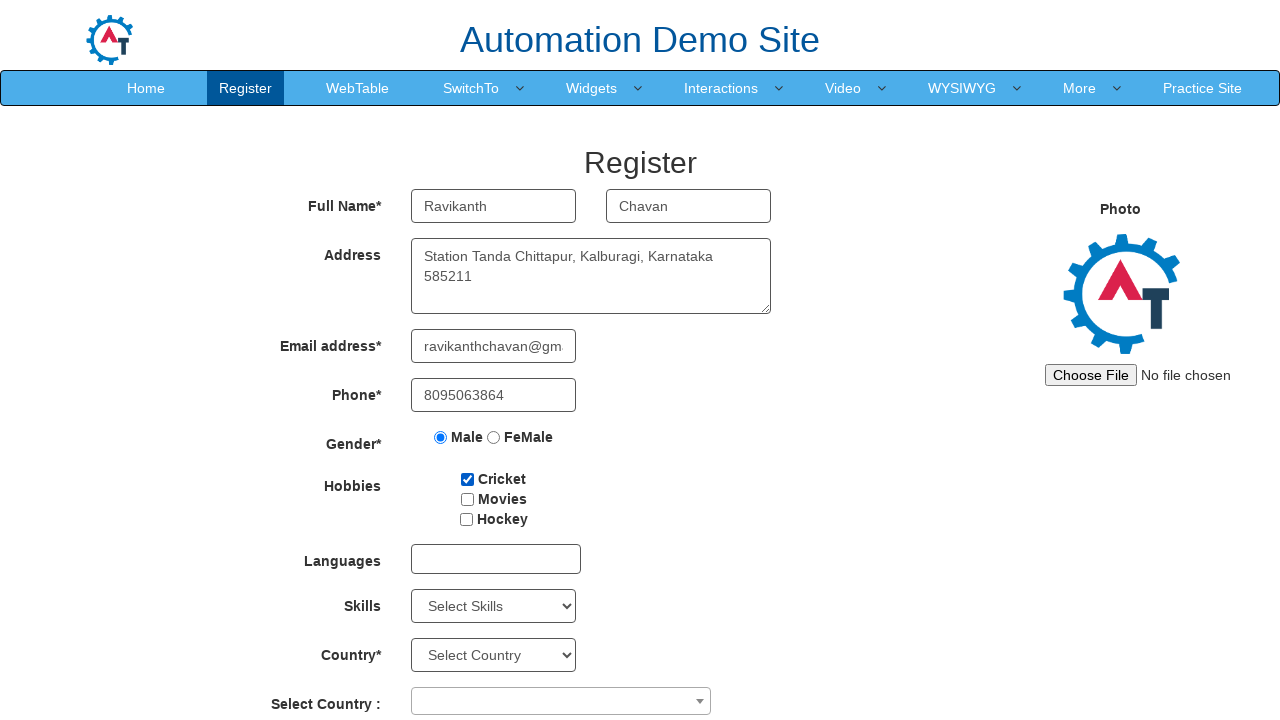

Selected a hobby checkbox
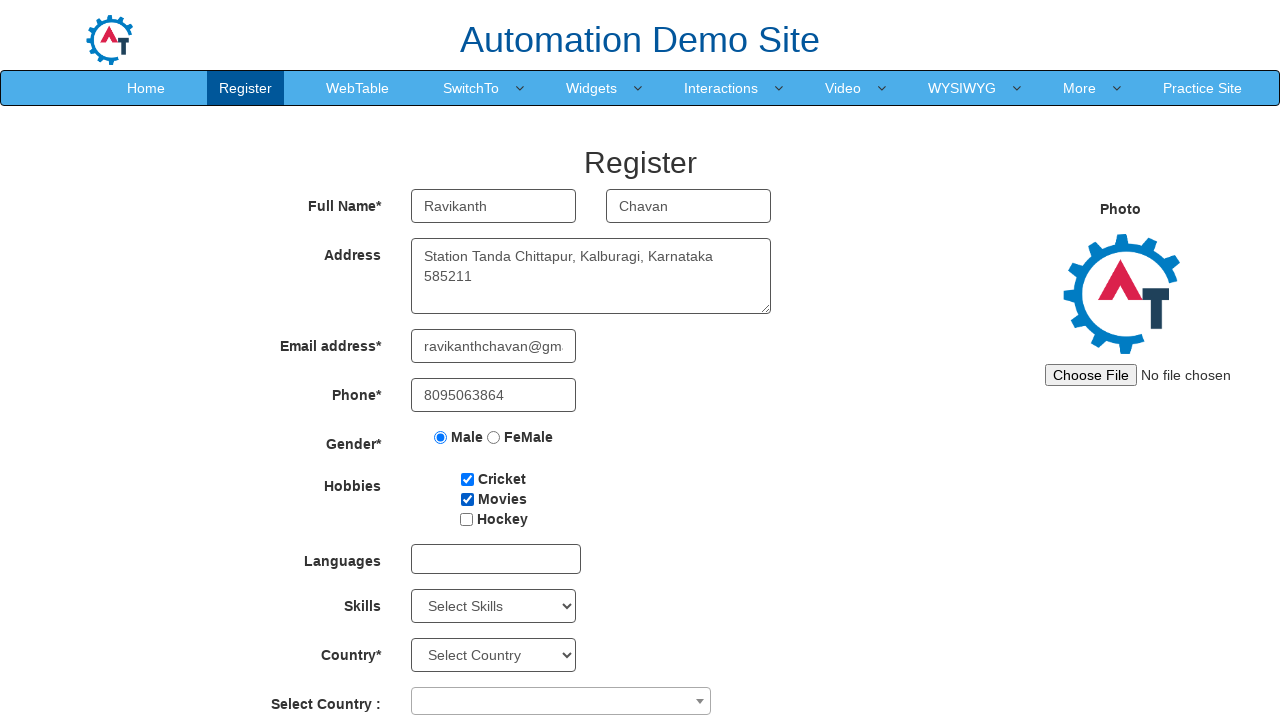

Selected a hobby checkbox
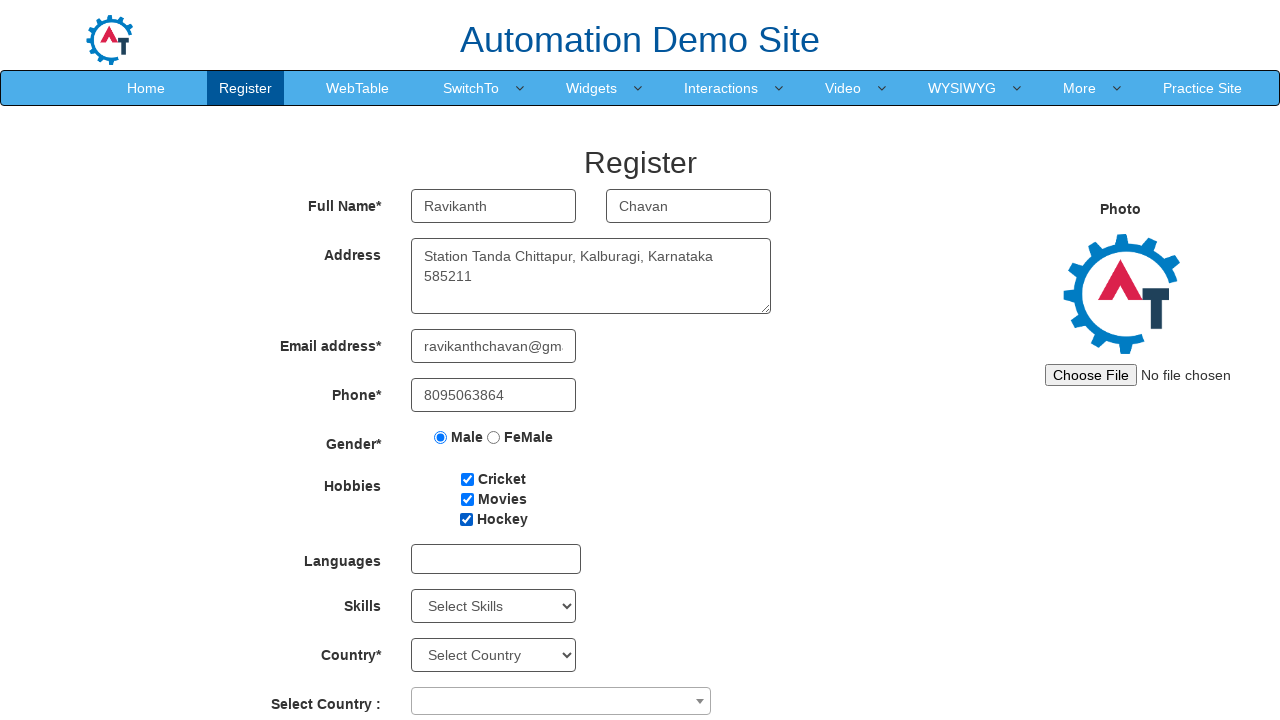

Clicked language dropdown to open multi-select at (496, 559) on #msdd
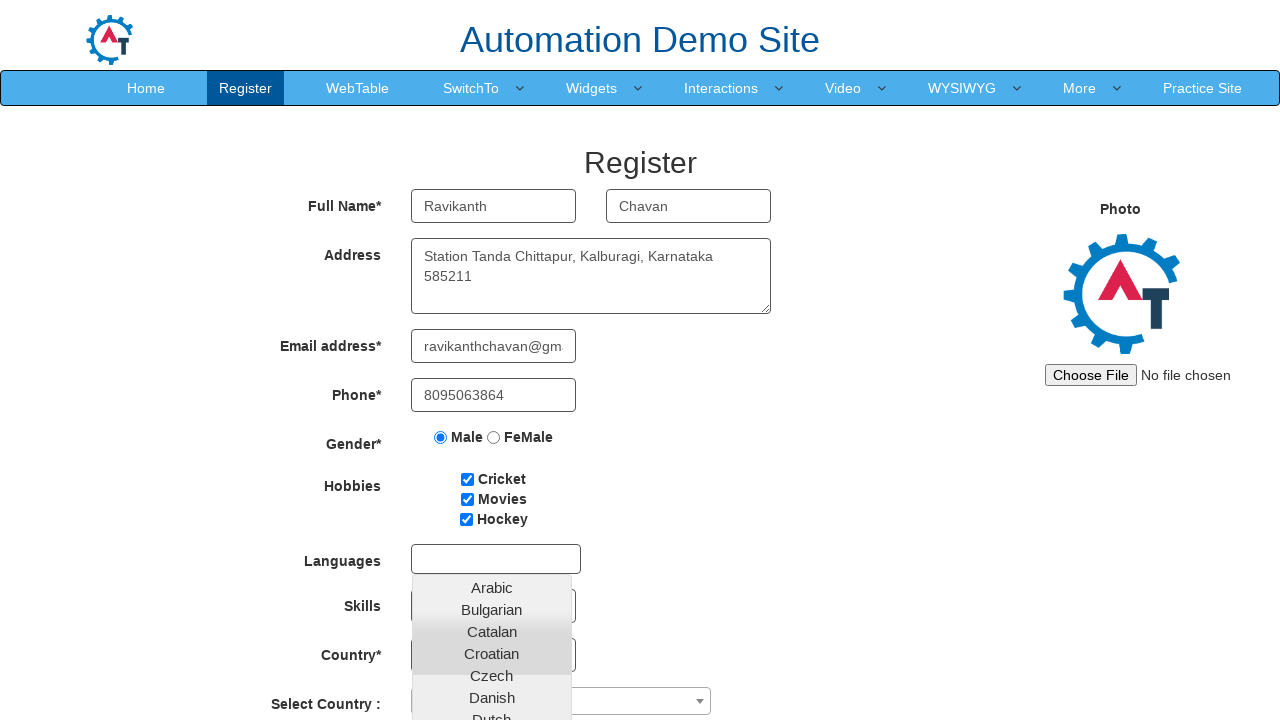

Scrolled page down by 200 pixels
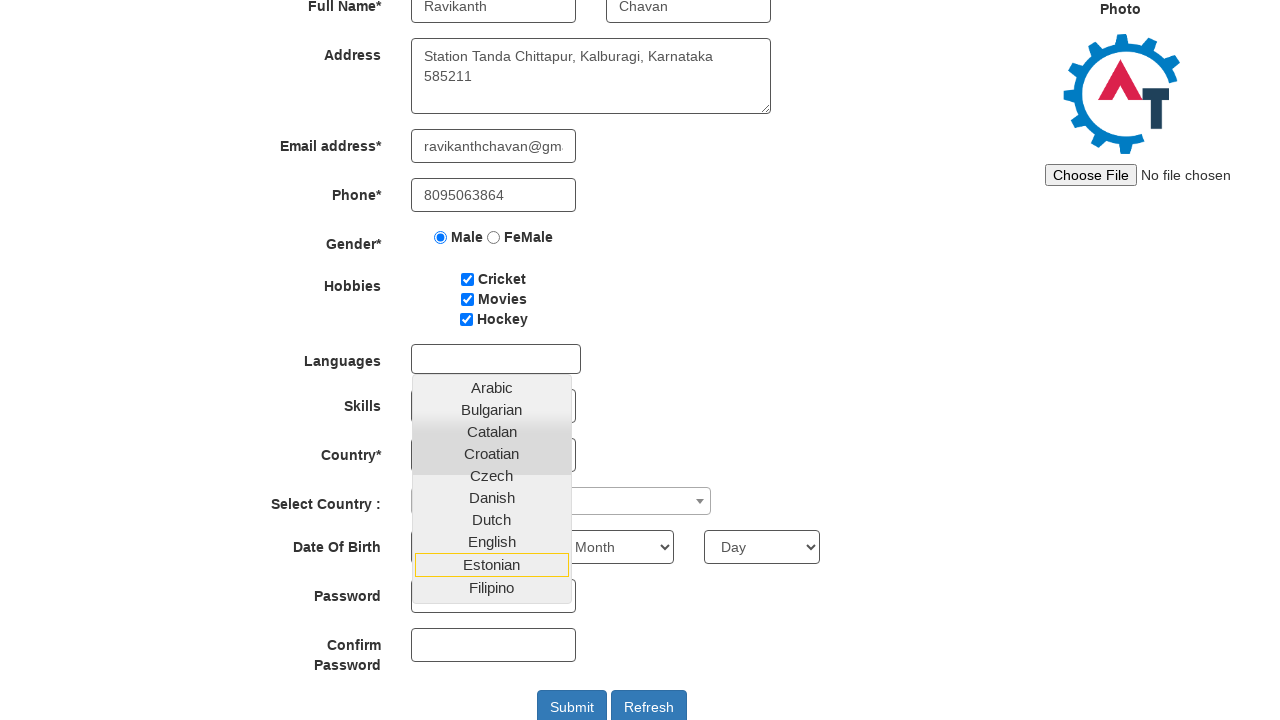

Selected 'Hindi' from language multi-select at (492, 488) on xpath=//div[@class='form-group']/div/multi-select/div[2]/ul/li/a[text()='Hindi']
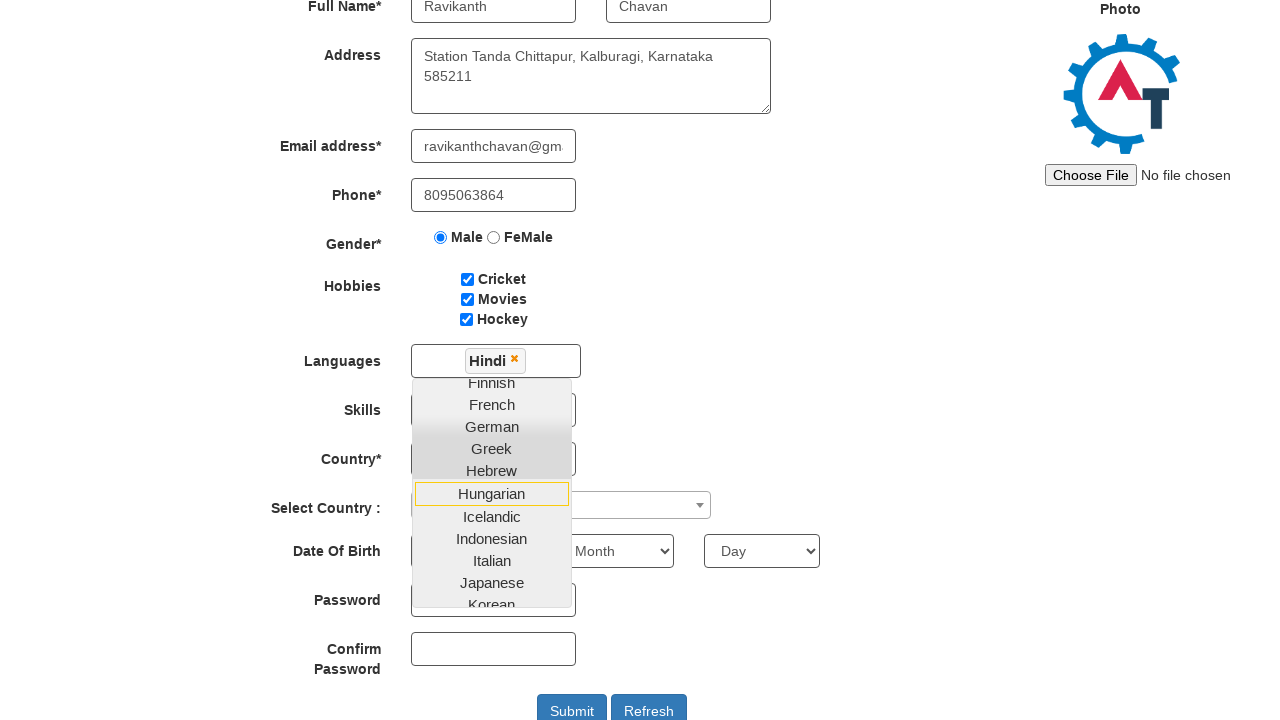

Selected 'Windows' from skills dropdown on #Skills
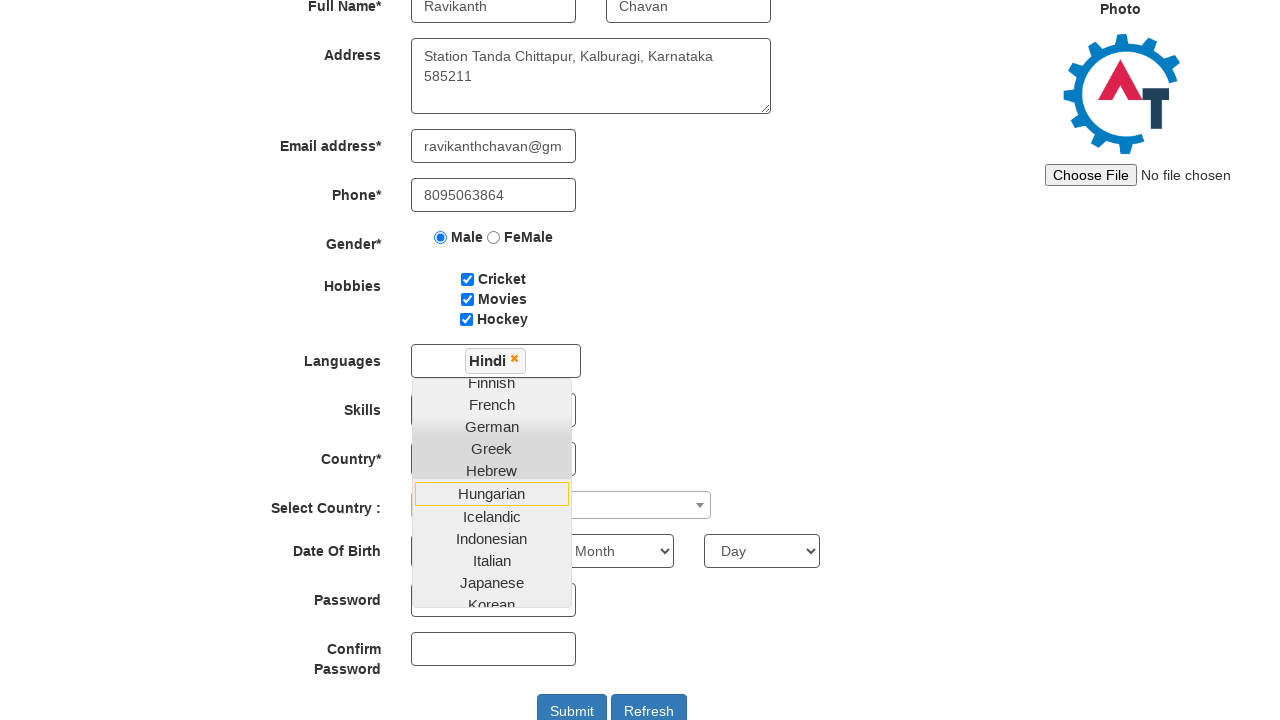

Selected year '2000' from year dropdown on #yearbox
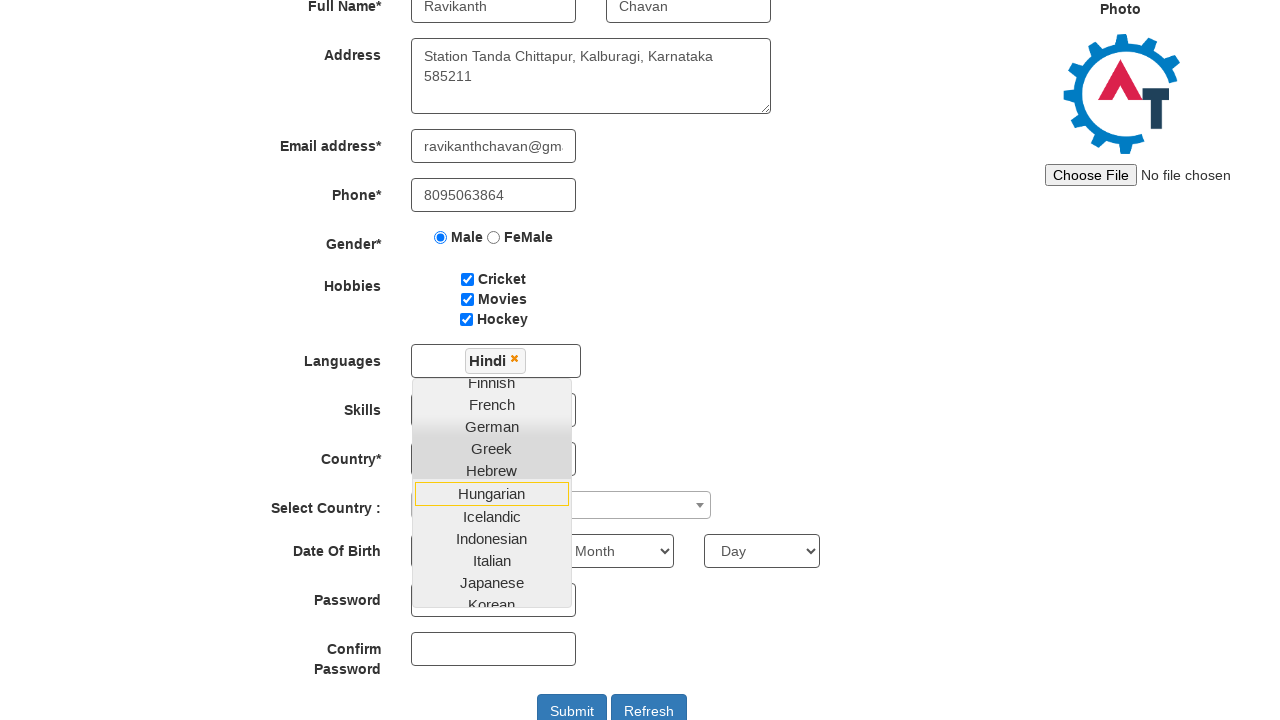

Selected 'March' from month dropdown on select[placeholder='Month']
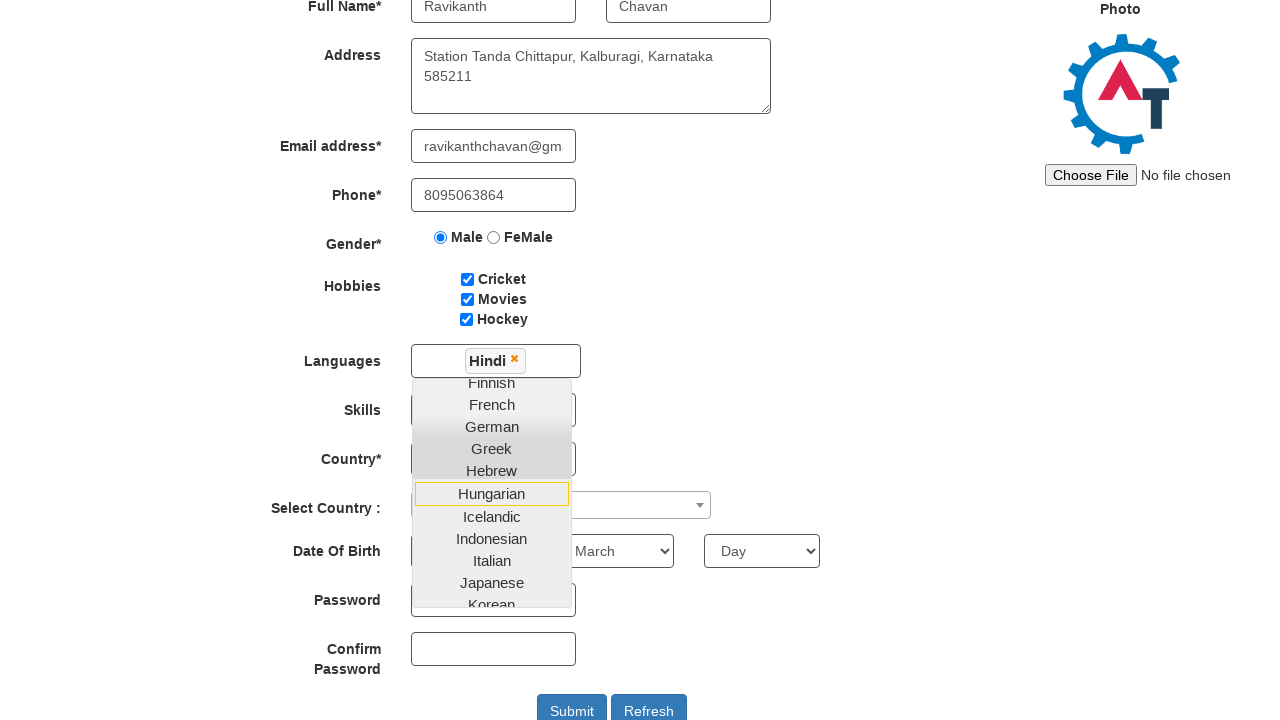

Selected day '29' from day dropdown on #daybox
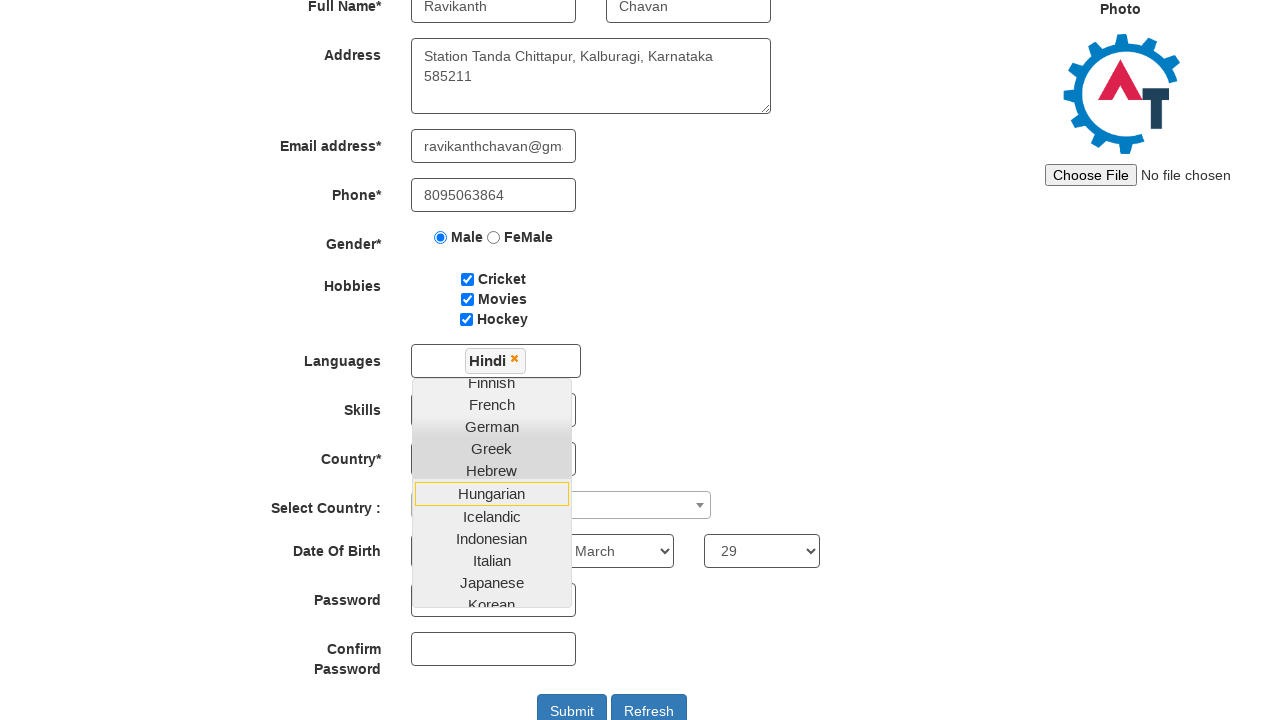

Scrolled page down to view more form fields
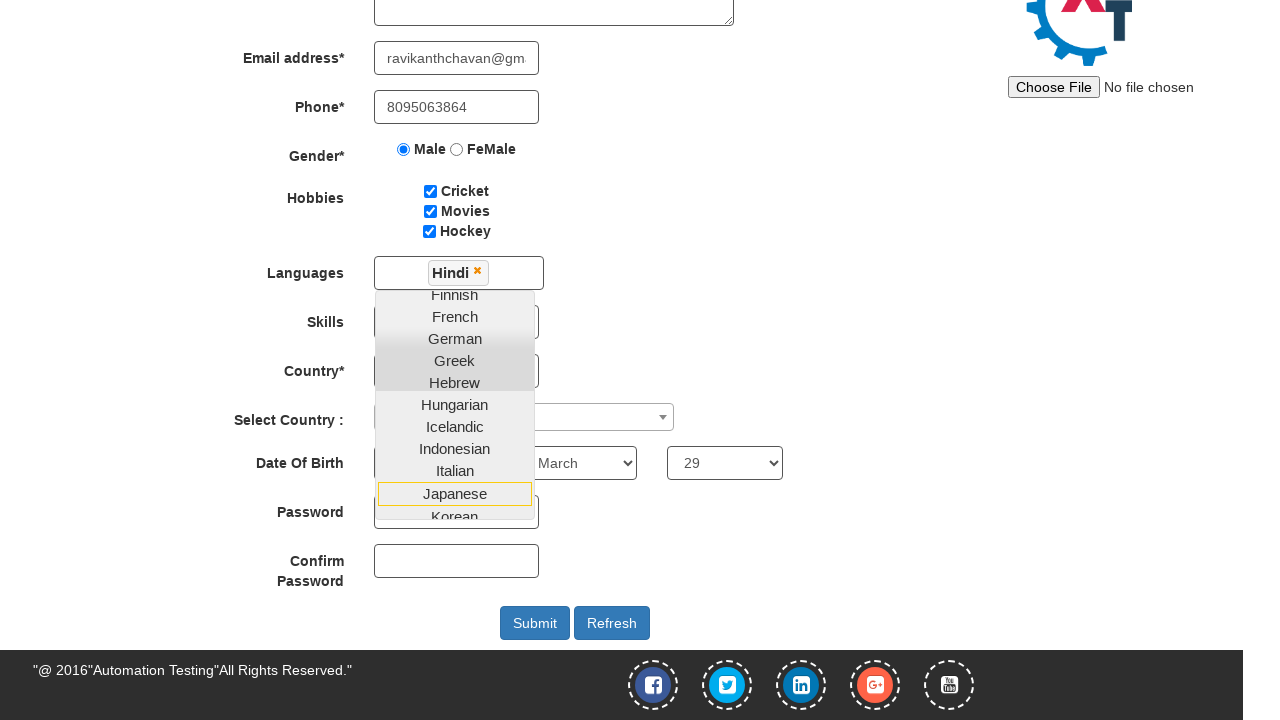

Filled first password field with 'ravi12345' on #firstpassword
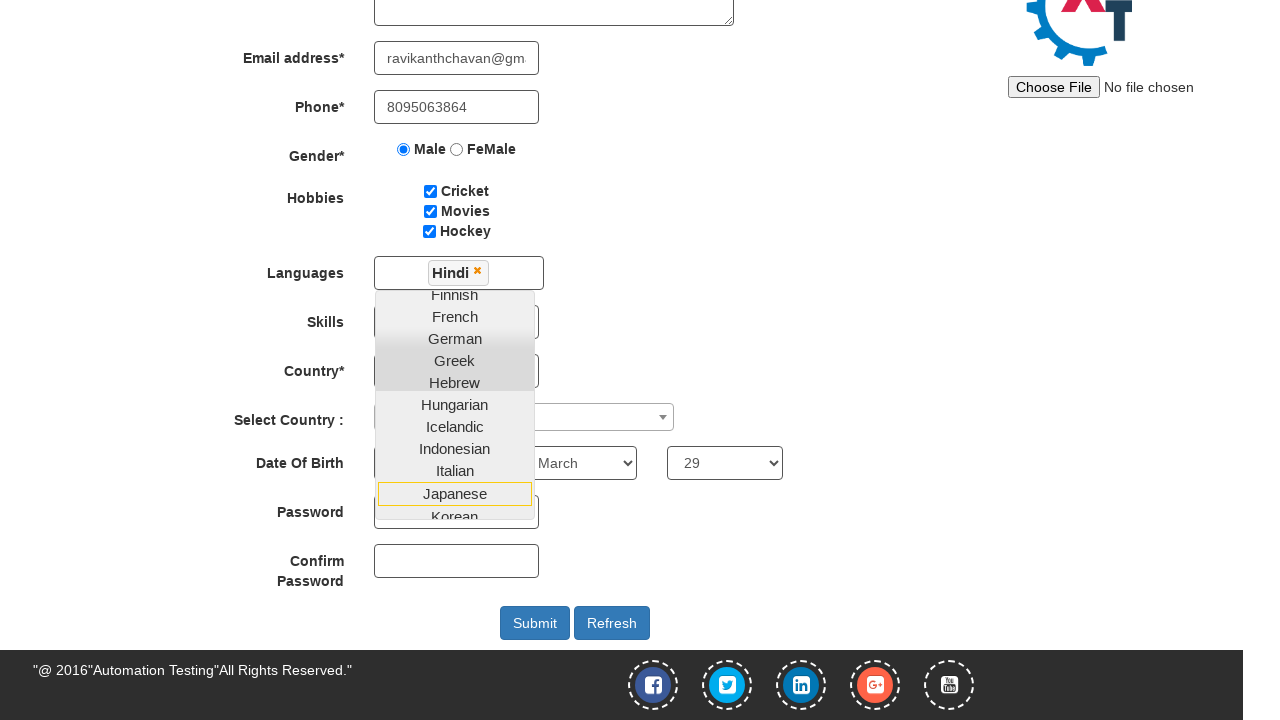

Filled second password field with 'ravi12345' on #secondpassword
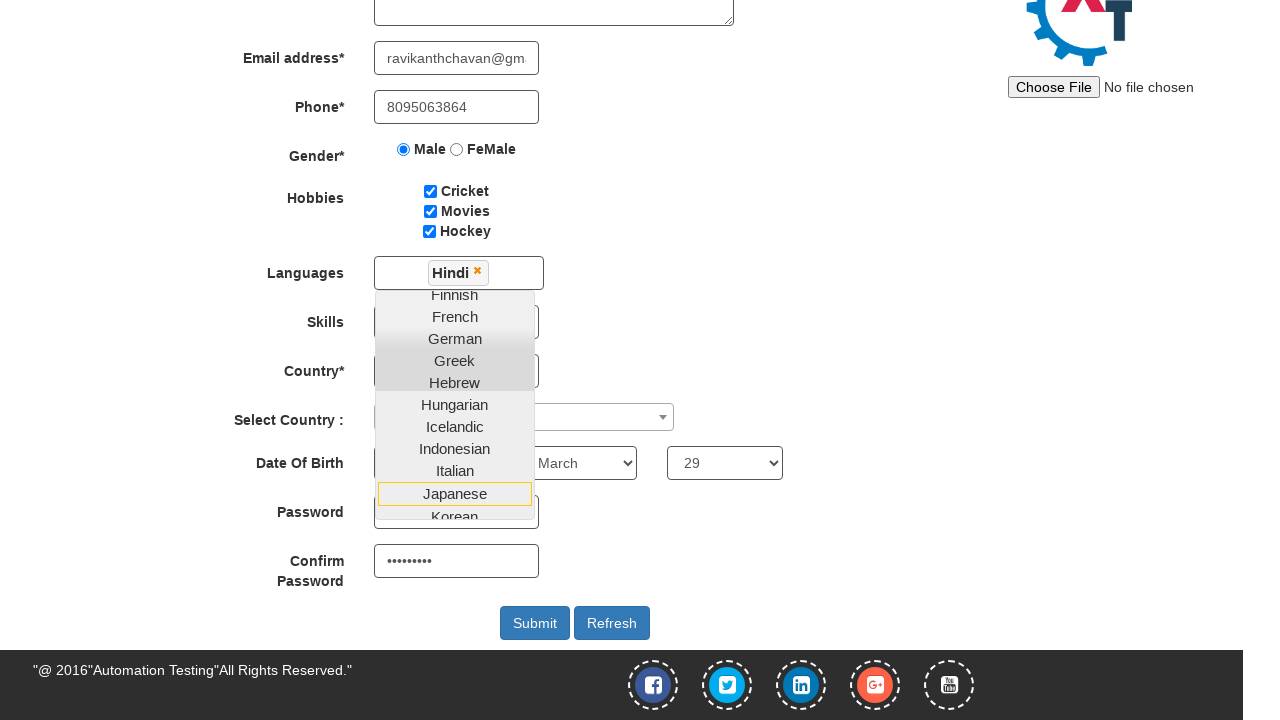

Clicked submit button to submit registration form at (535, 623) on #submitbtn
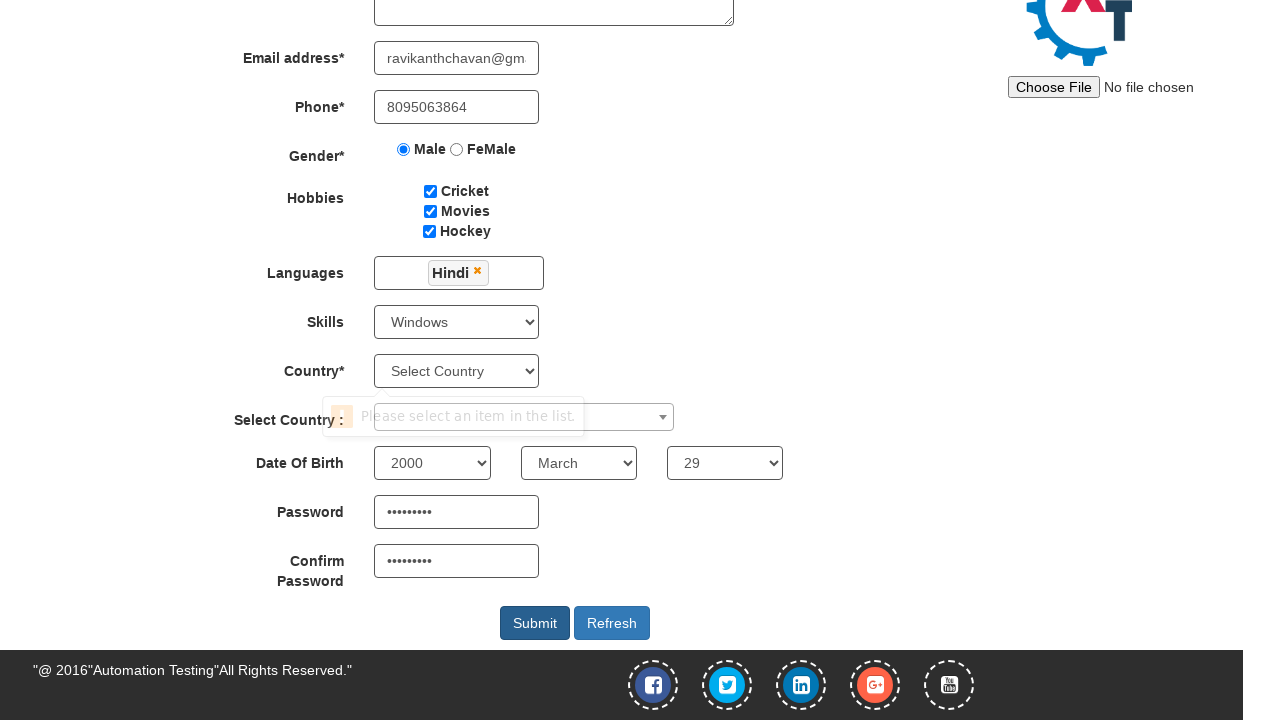

Navigated back to previous page
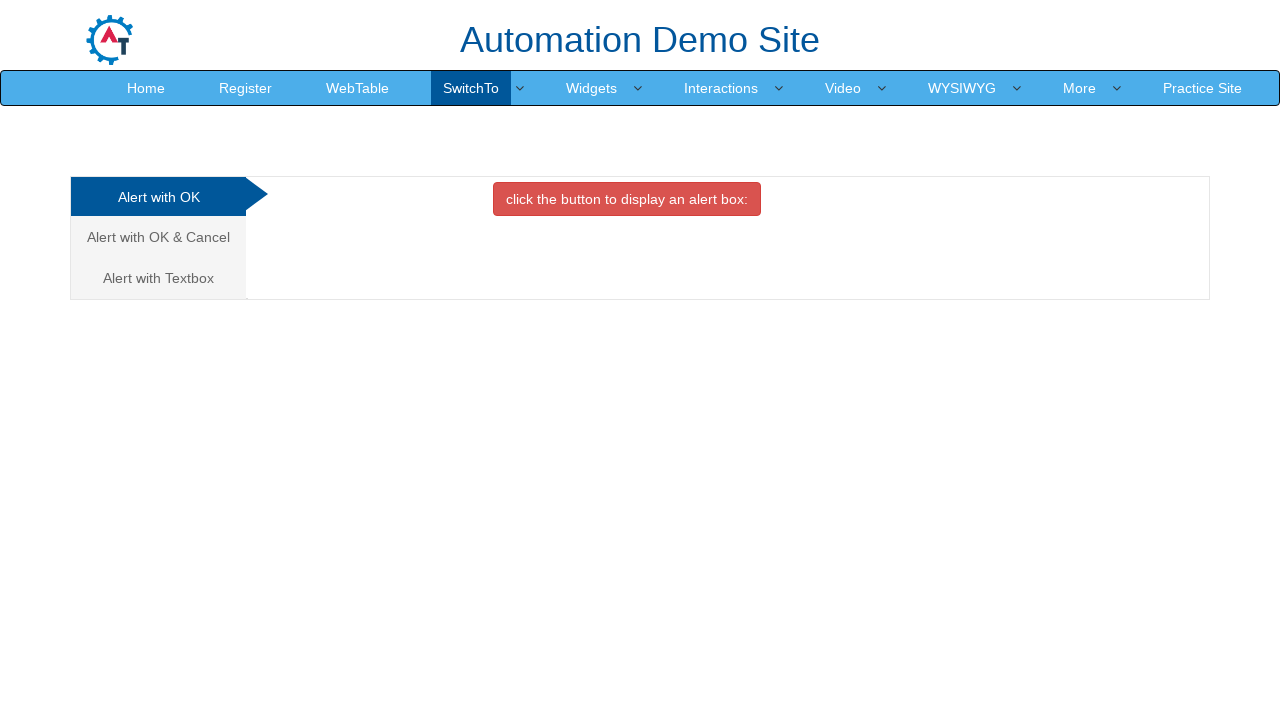

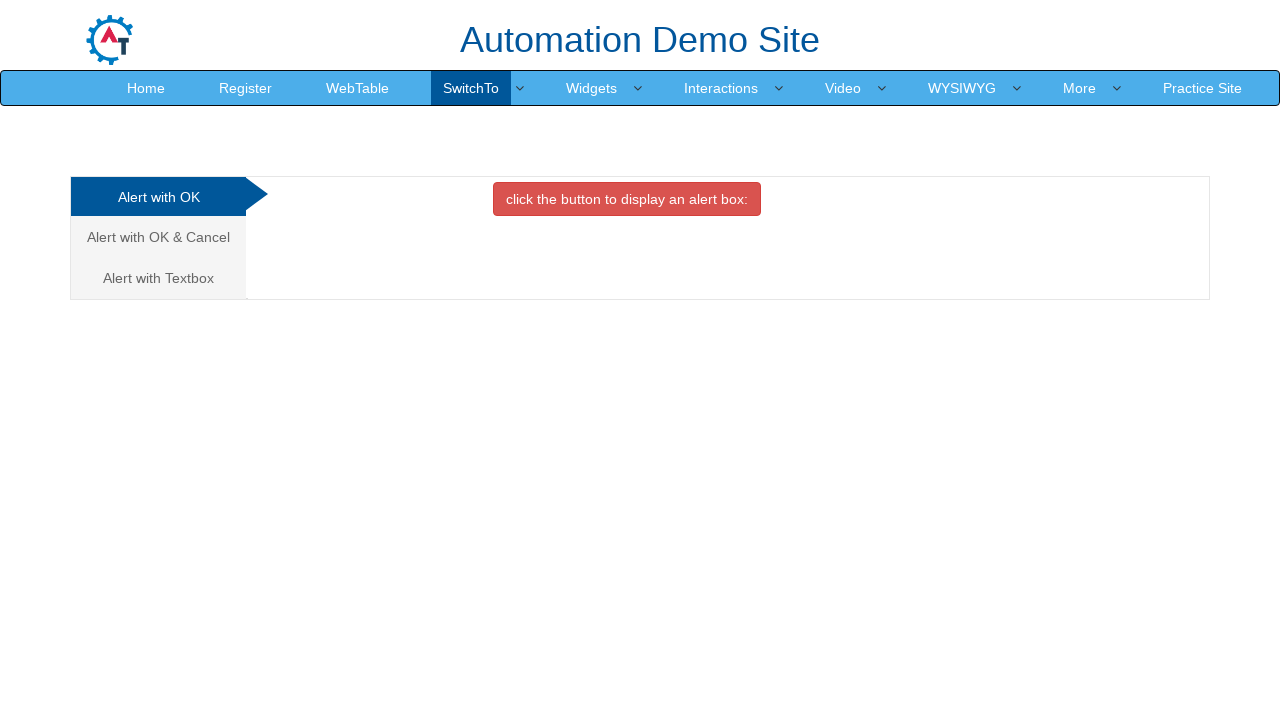